Clicks the first checkbox and verifies it becomes checked

Starting URL: http://the-internet.herokuapp.com/checkboxes

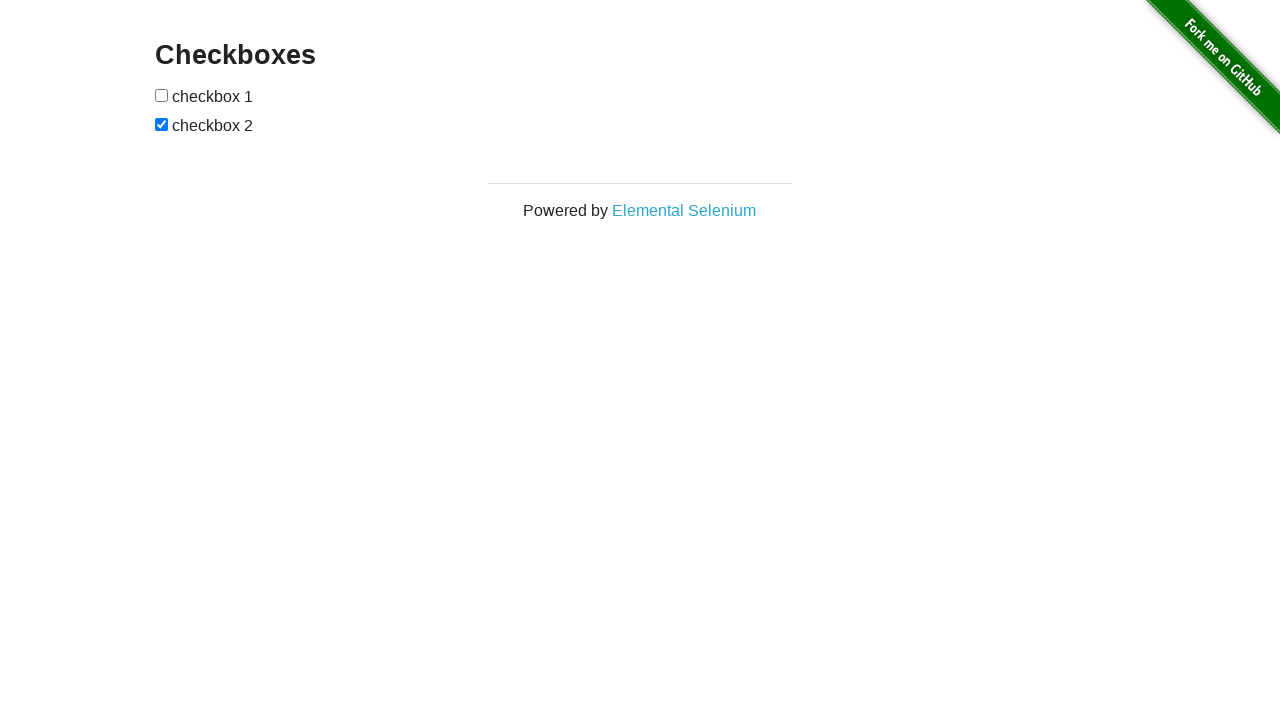

Located the first checkbox element
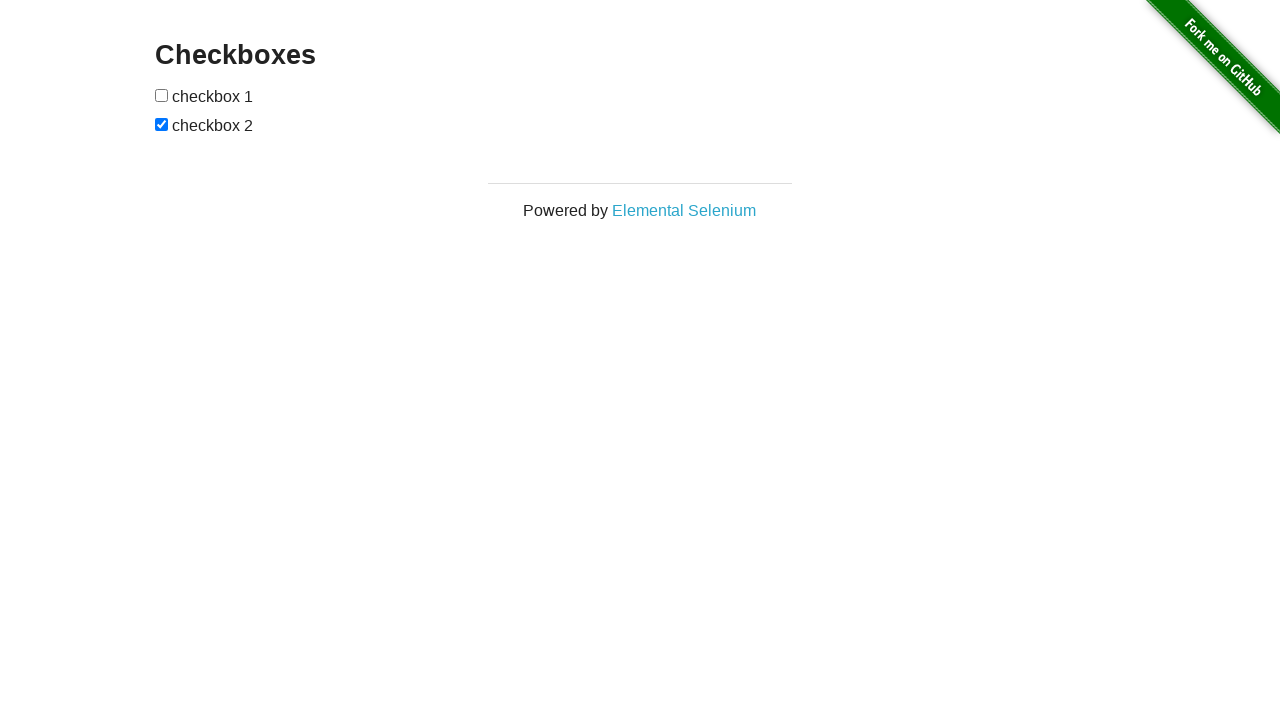

Clicked the first checkbox at (162, 95) on xpath=//input >> nth=0
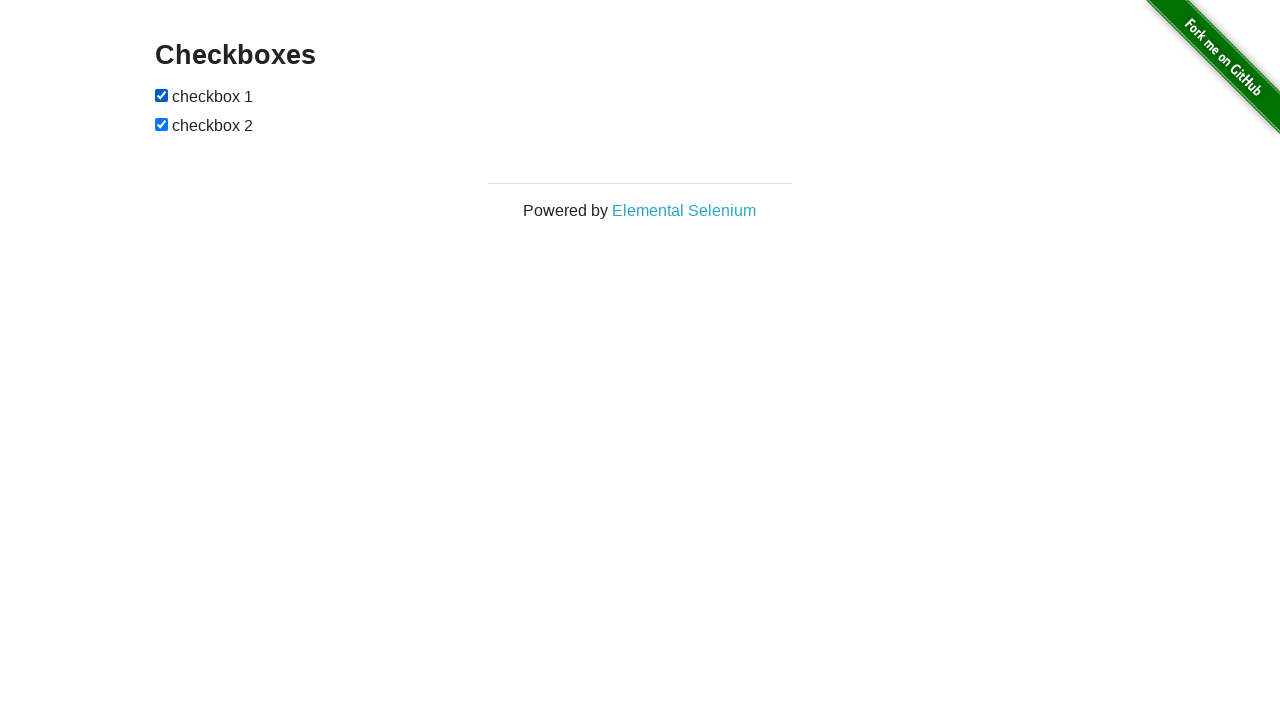

Verified that the first checkbox is checked
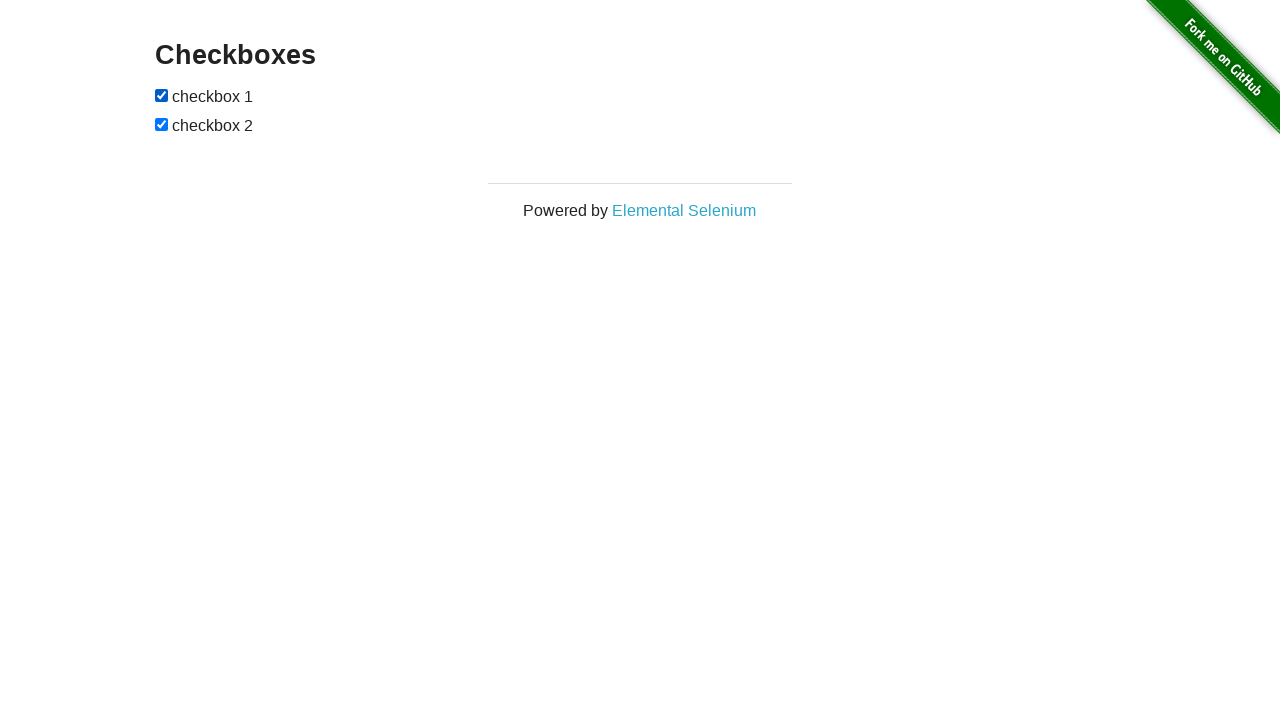

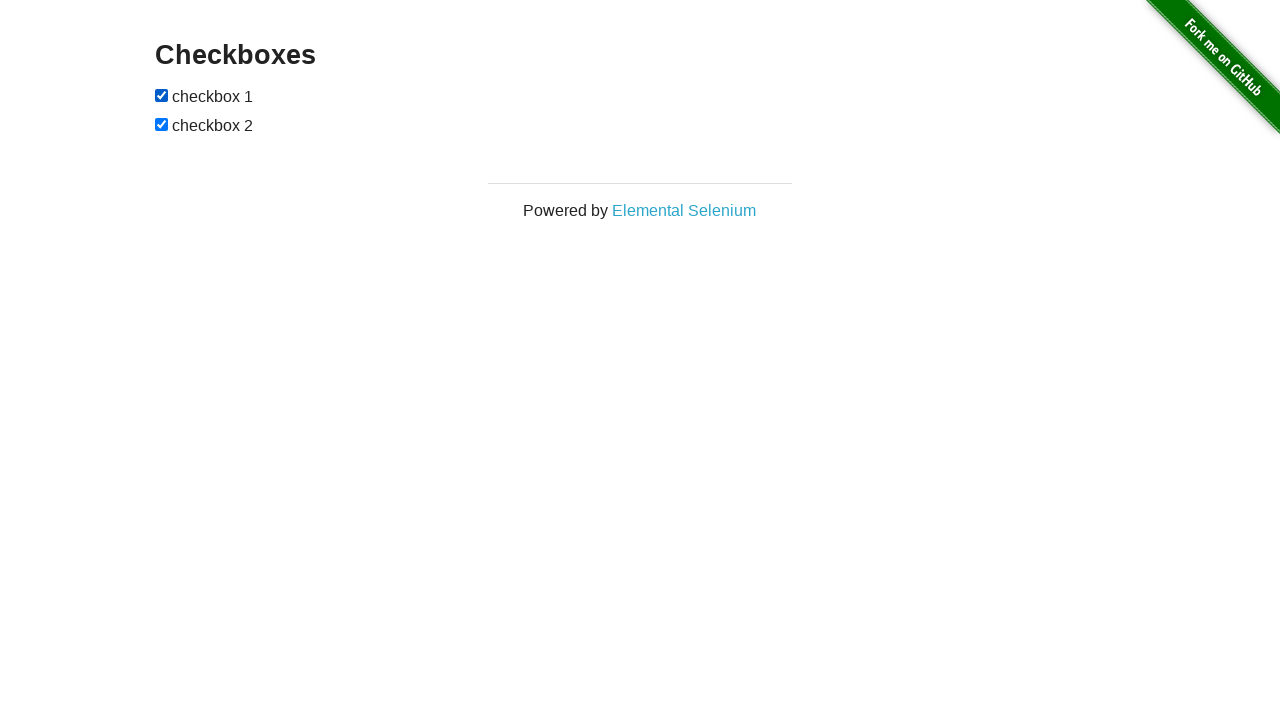